Tests drag and drop functionality by swapping two elements using click-and-hold mouse actions

Starting URL: https://the-internet.herokuapp.com/drag_and_drop

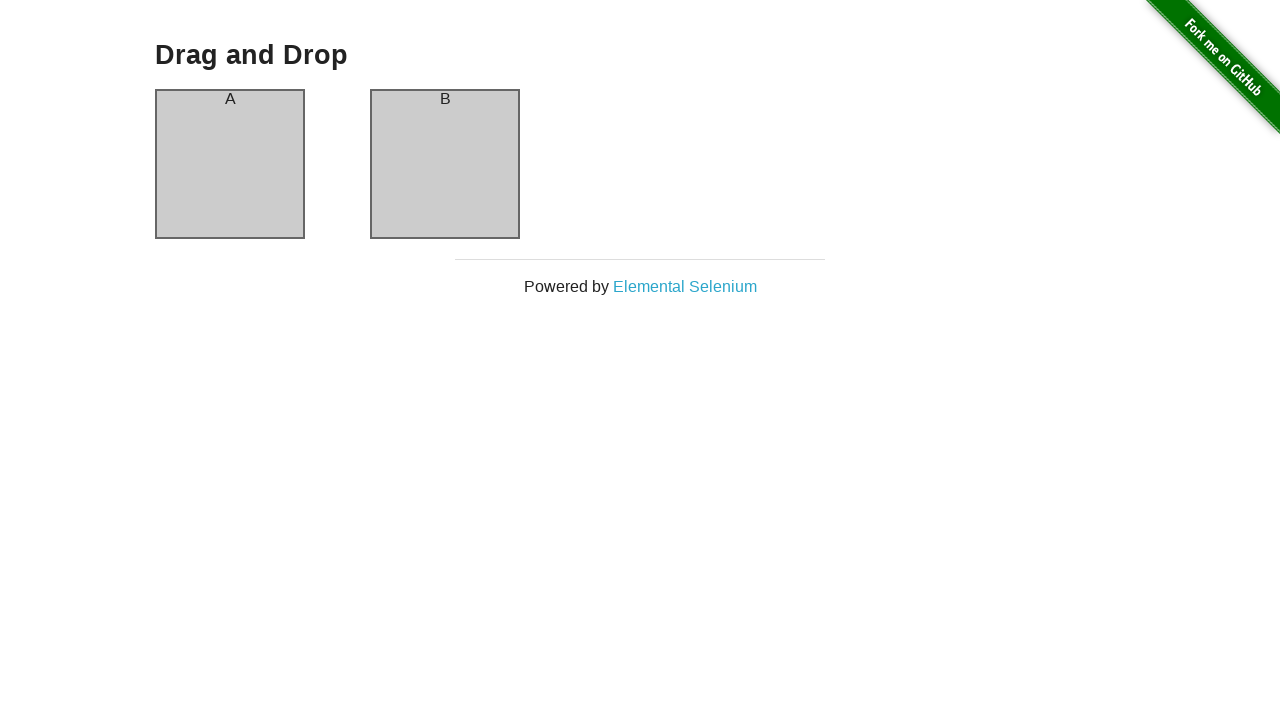

Located column A element
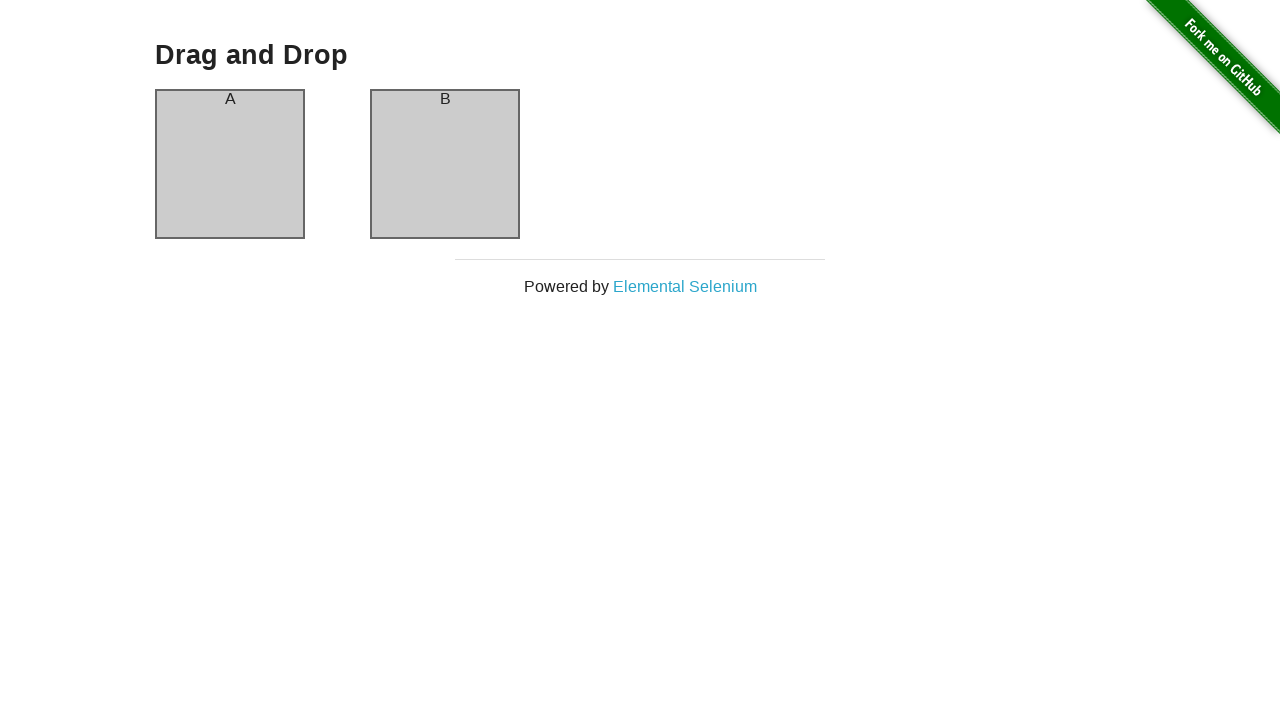

Located column B element
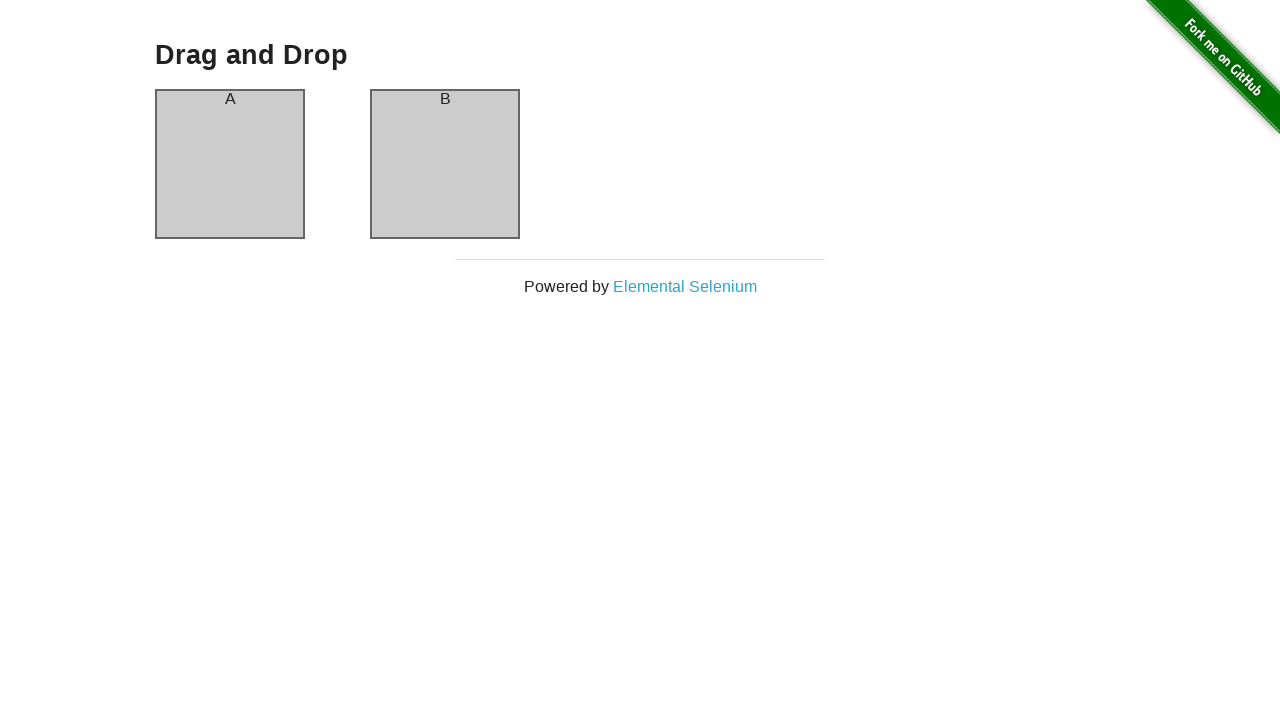

Dragged column A to column B position at (445, 164)
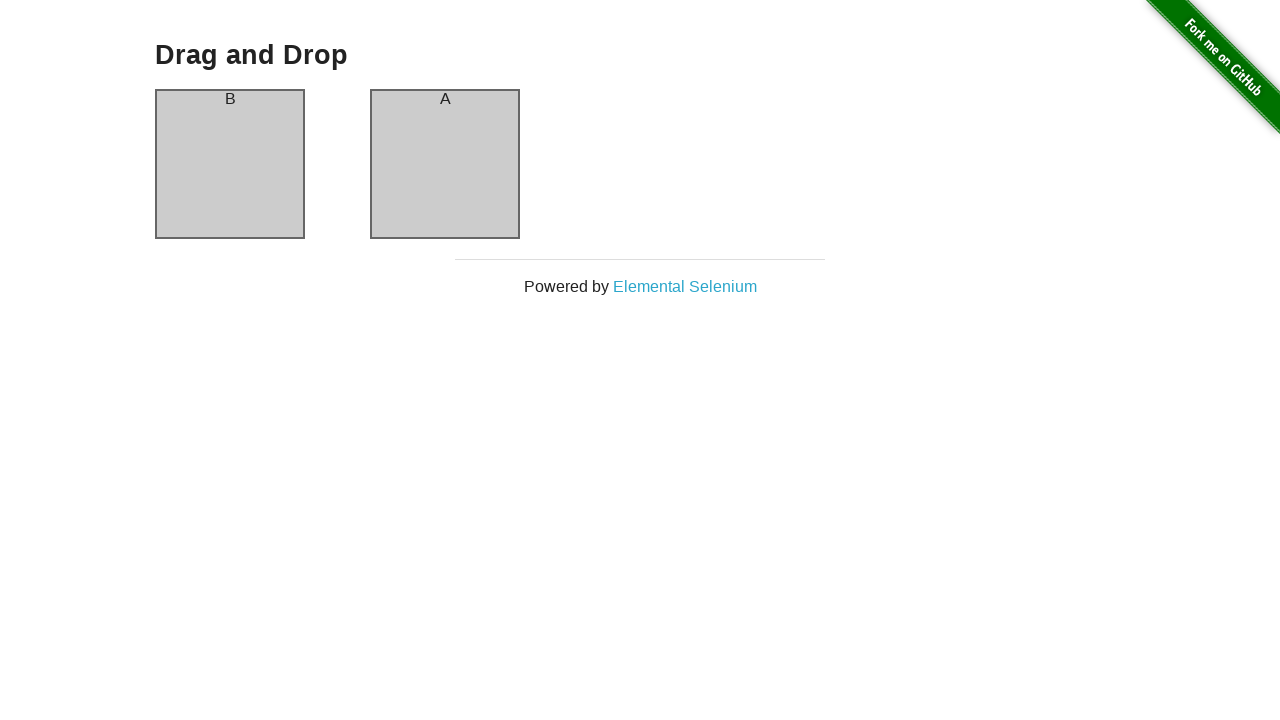

Waited 500ms for drag and drop animation to complete
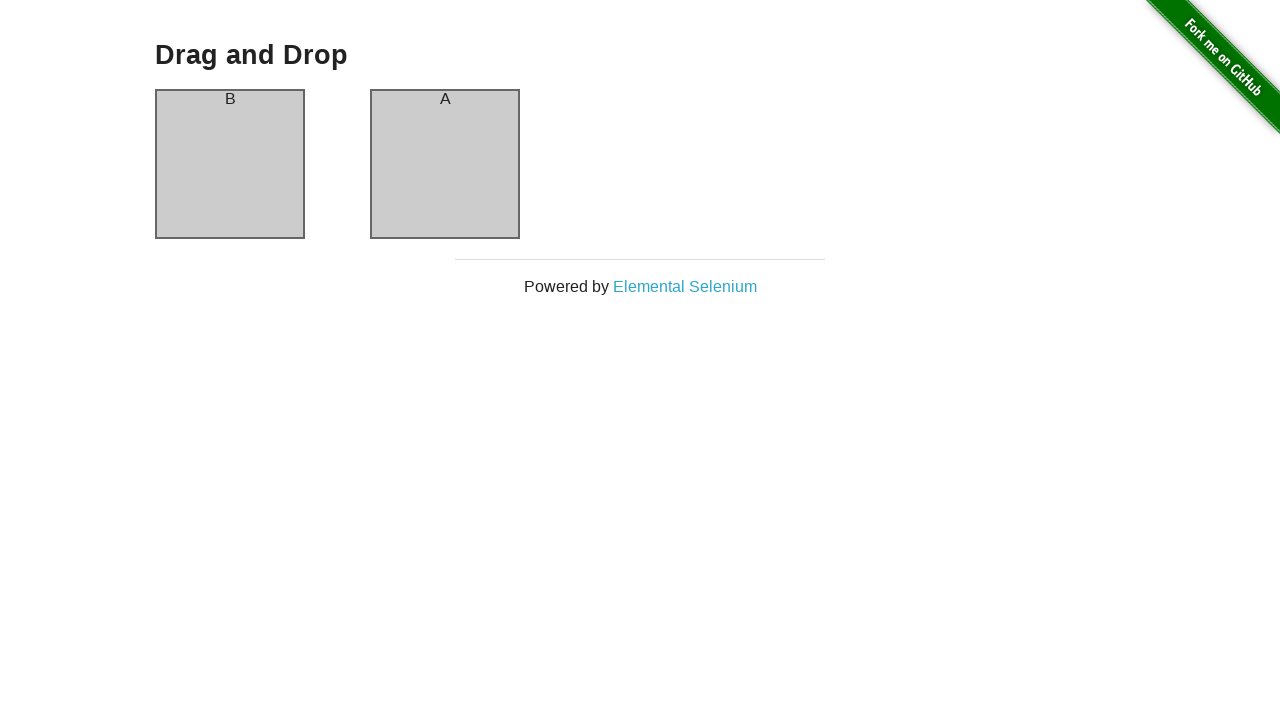

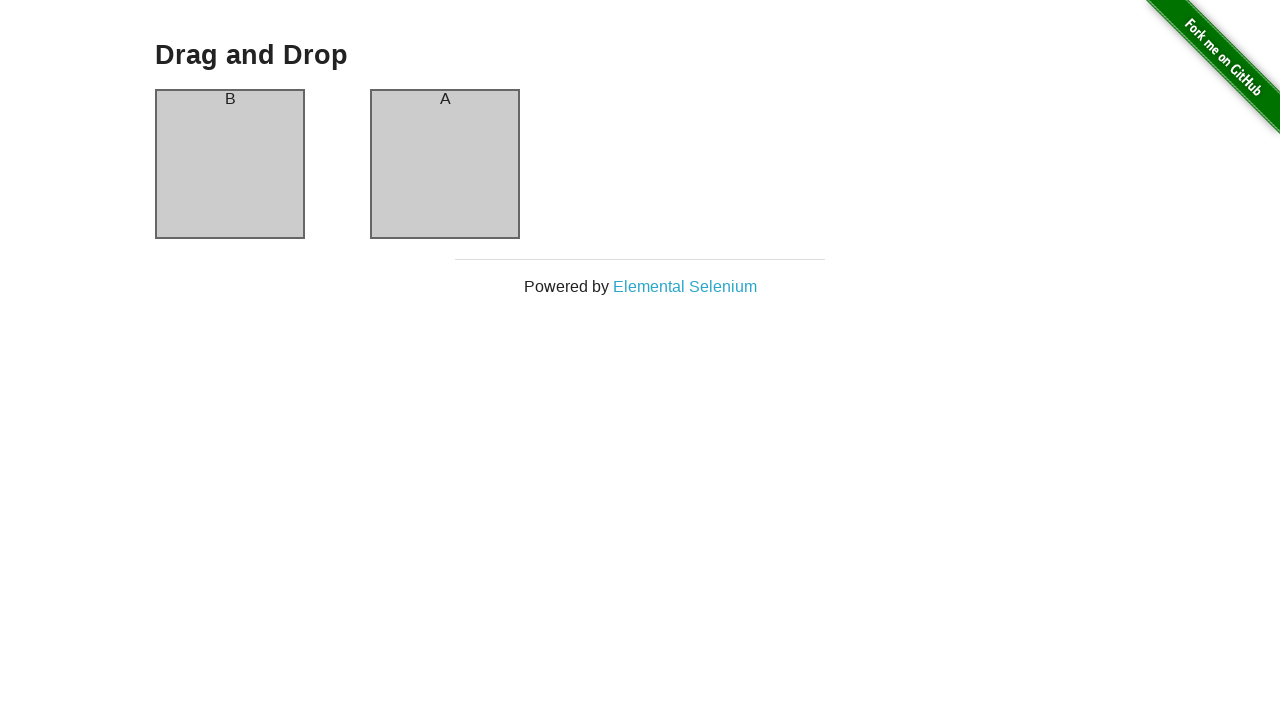